Tests an e-commerce purchase flow by searching for a product, adding it to cart, and completing the checkout process

Starting URL: https://rahulshettyacademy.com/seleniumPractise/#/

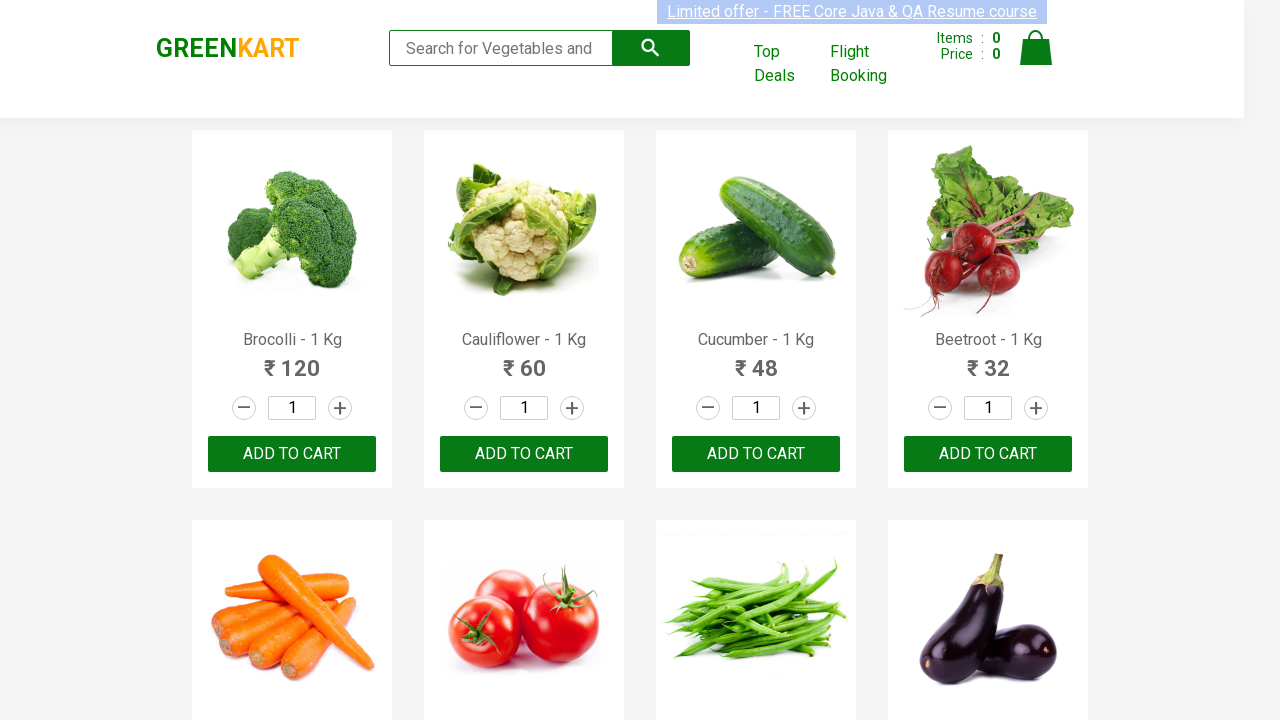

Filled search field with 'Ca' on .search-keyword
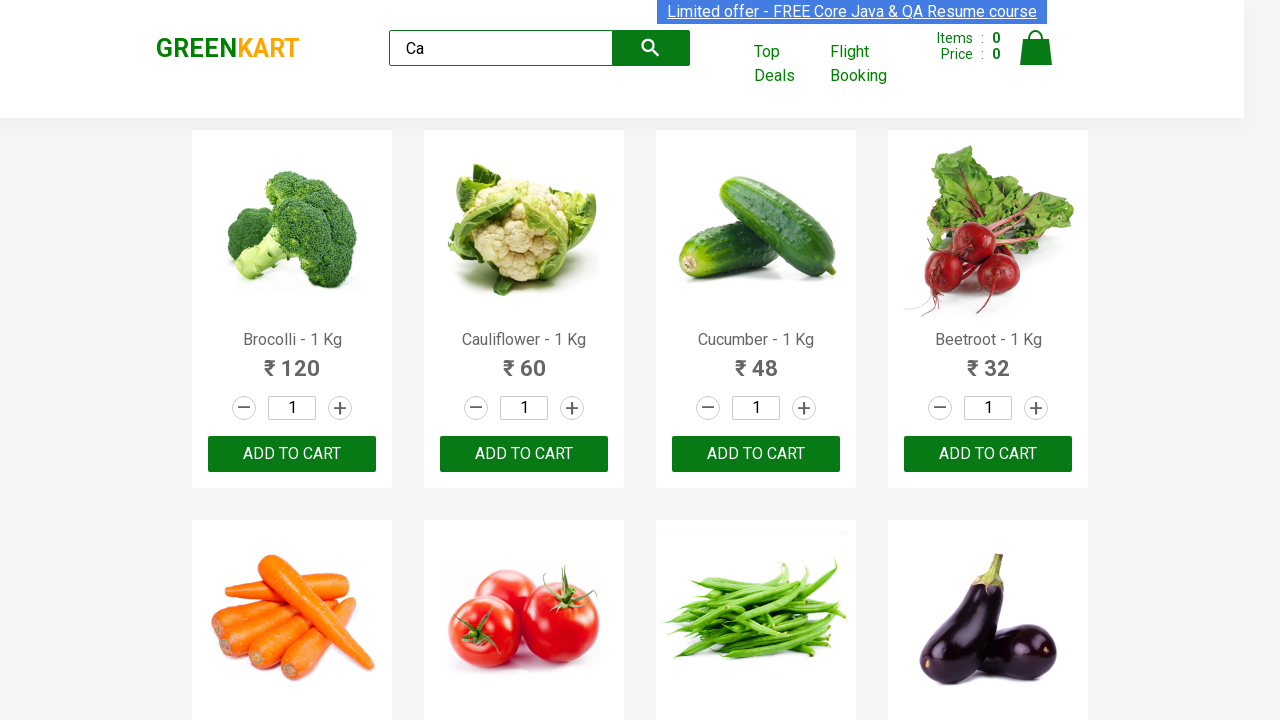

Clicked search button at (651, 48) on .search-button
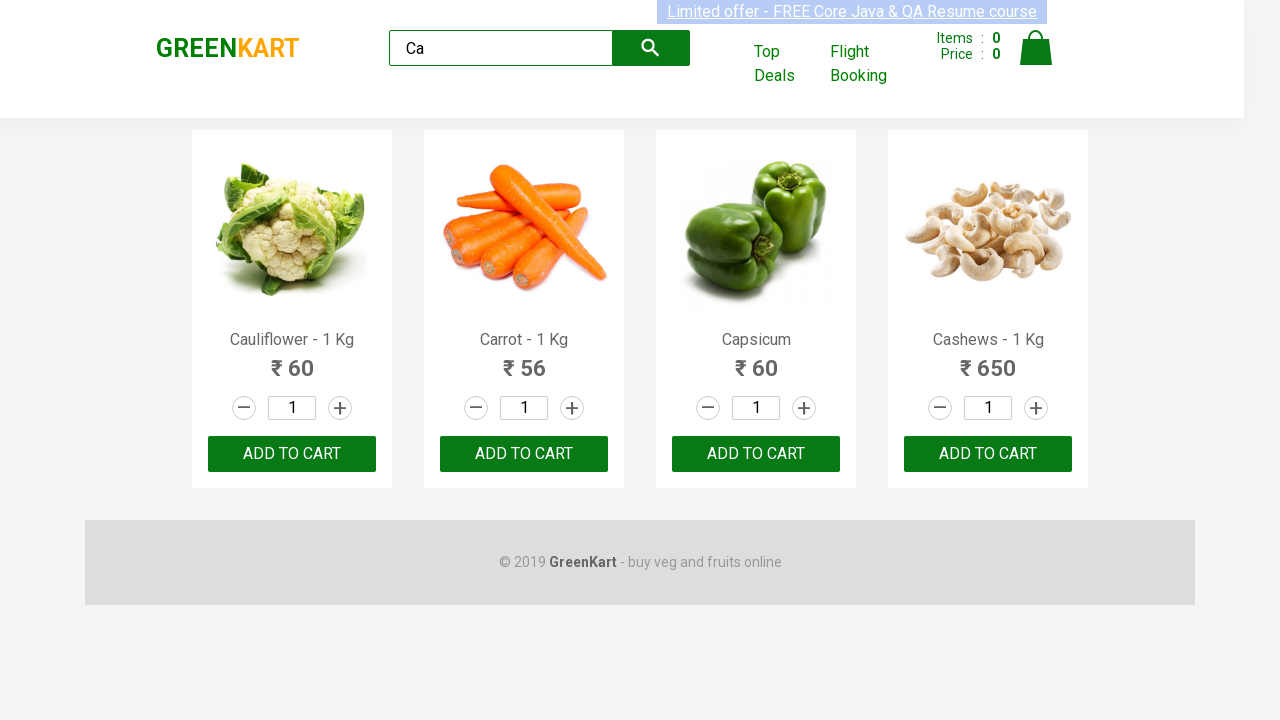

Search results loaded with product names visible
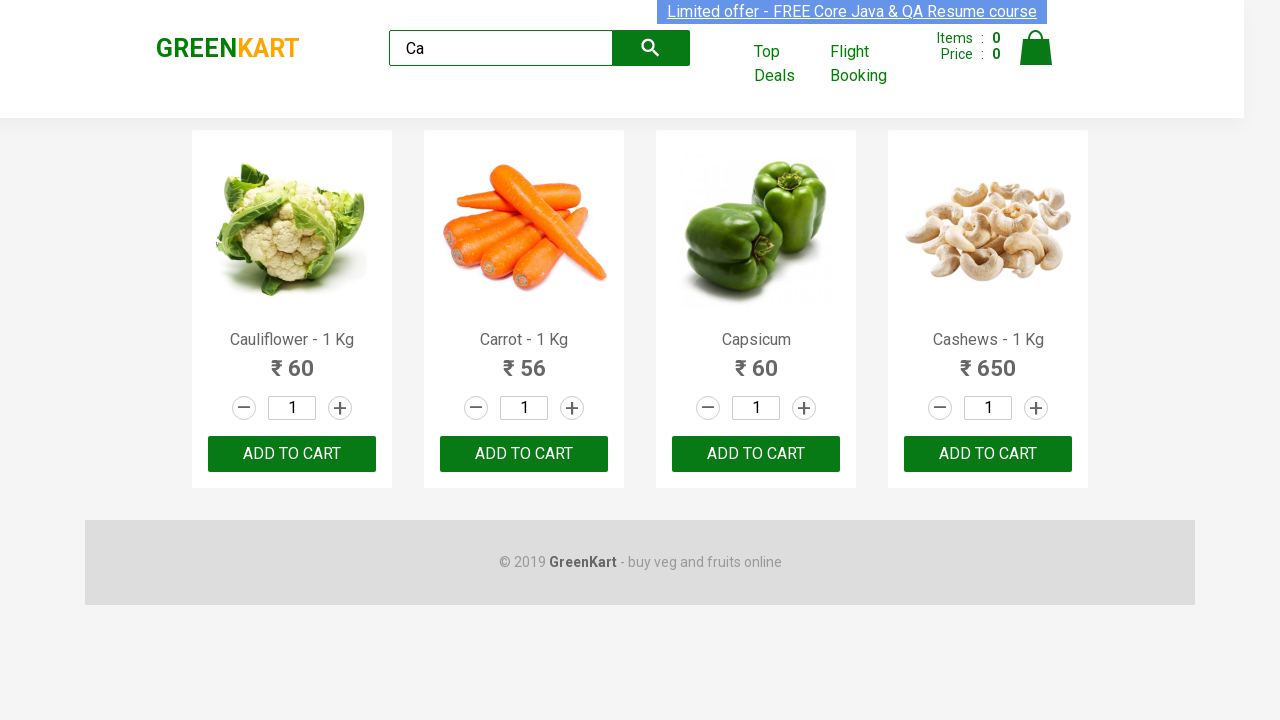

Found and clicked 'Add to cart' button for Carrot product at (524, 454) on .product-action > button >> nth=1
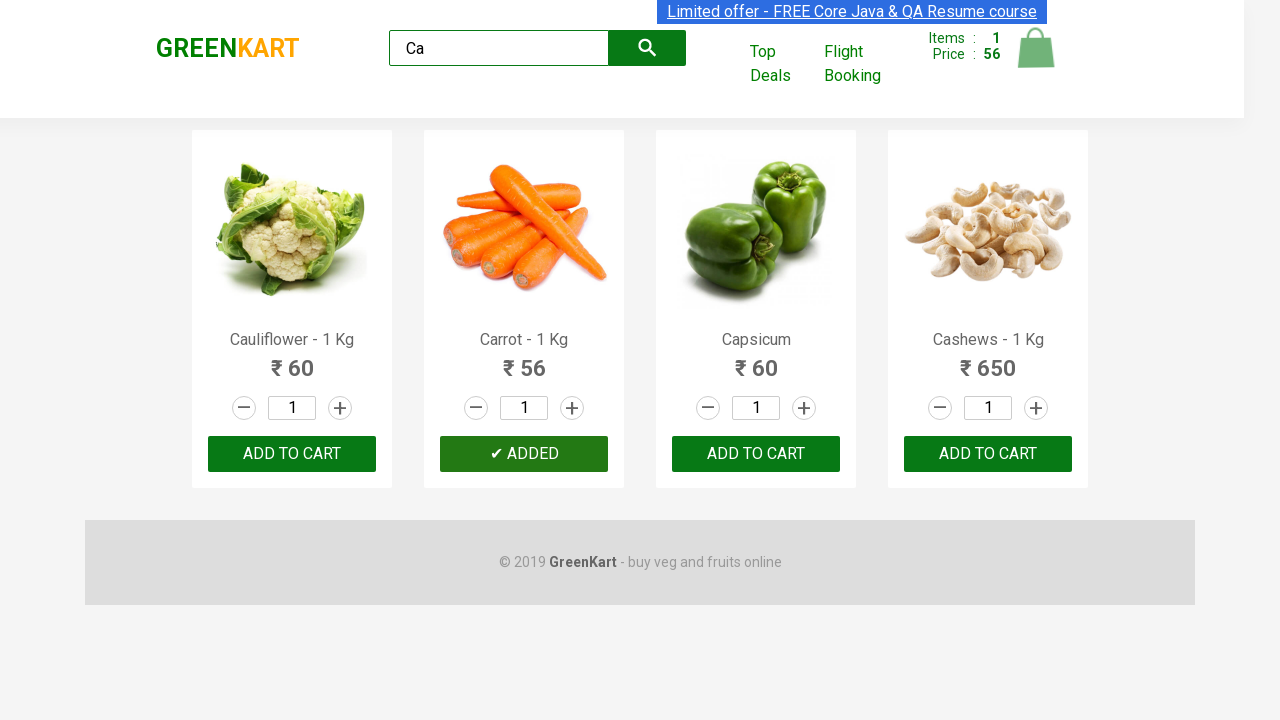

Clicked cart icon to view cart at (1036, 59) on .cart-icon
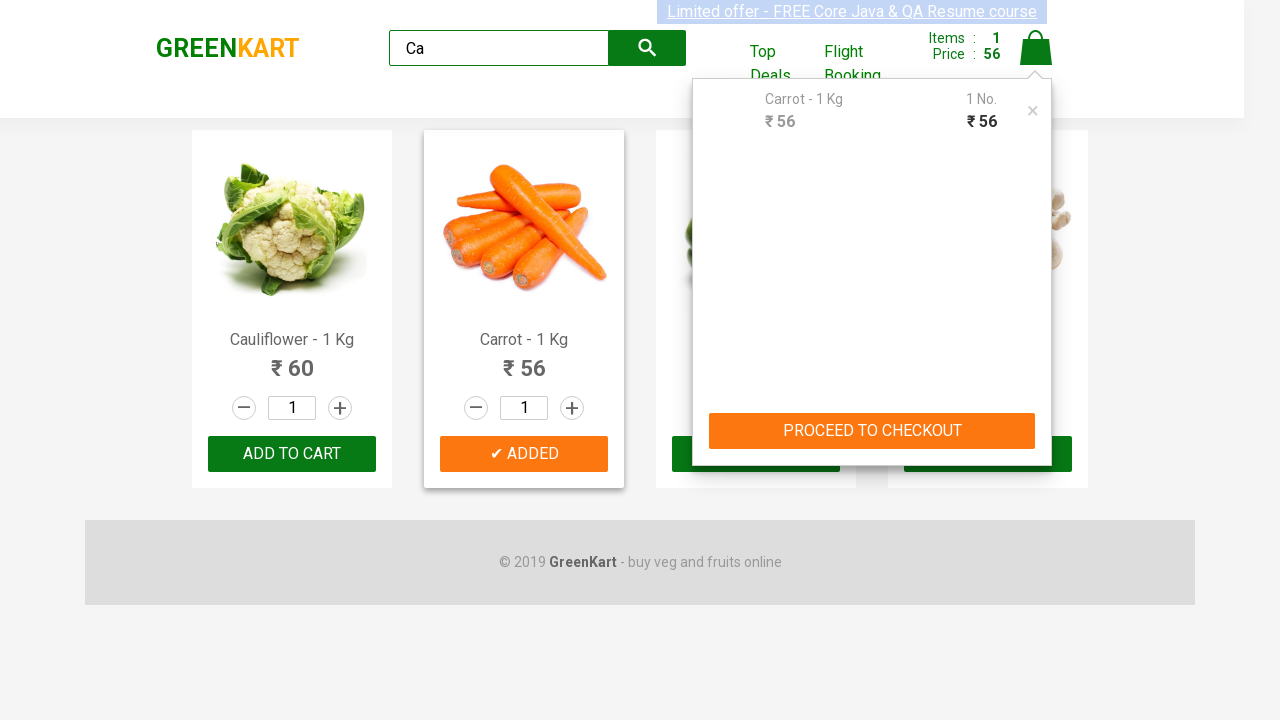

Clicked checkout button to proceed to checkout at (872, 431) on .action-block > button >> nth=0
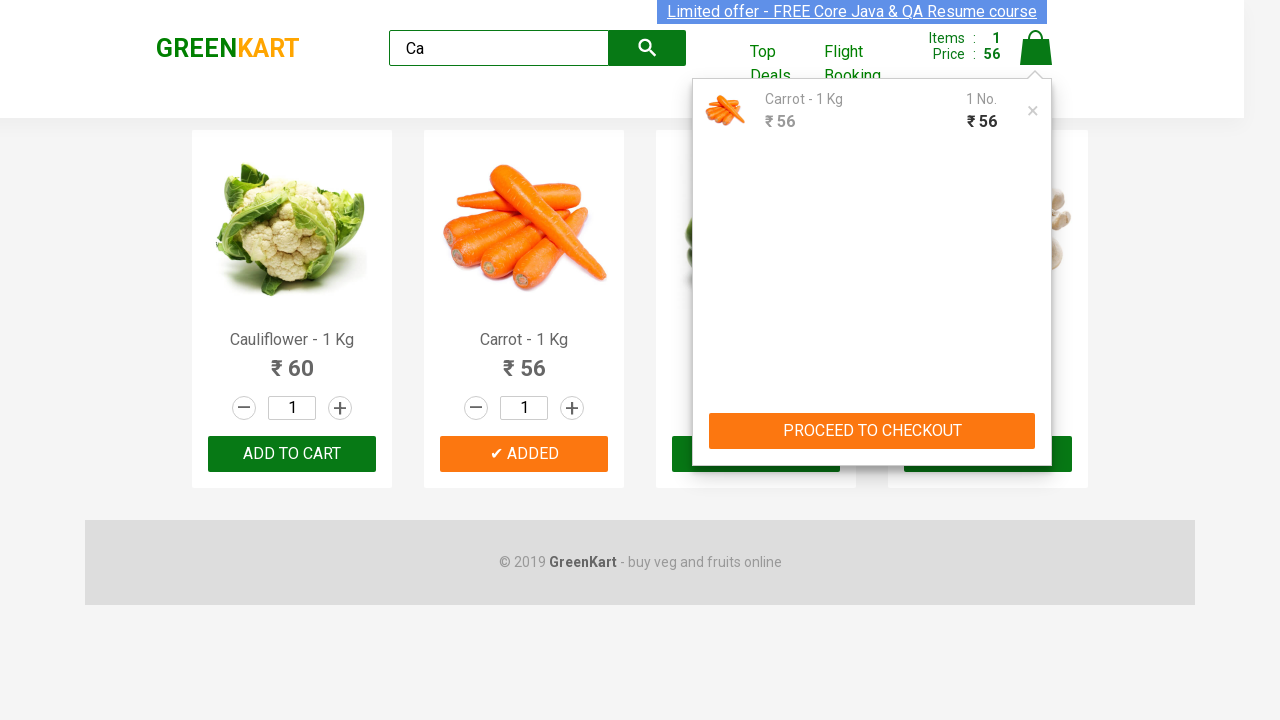

Clicked 'Place Order' button at (1036, 420) on internal:text="Place Order"i
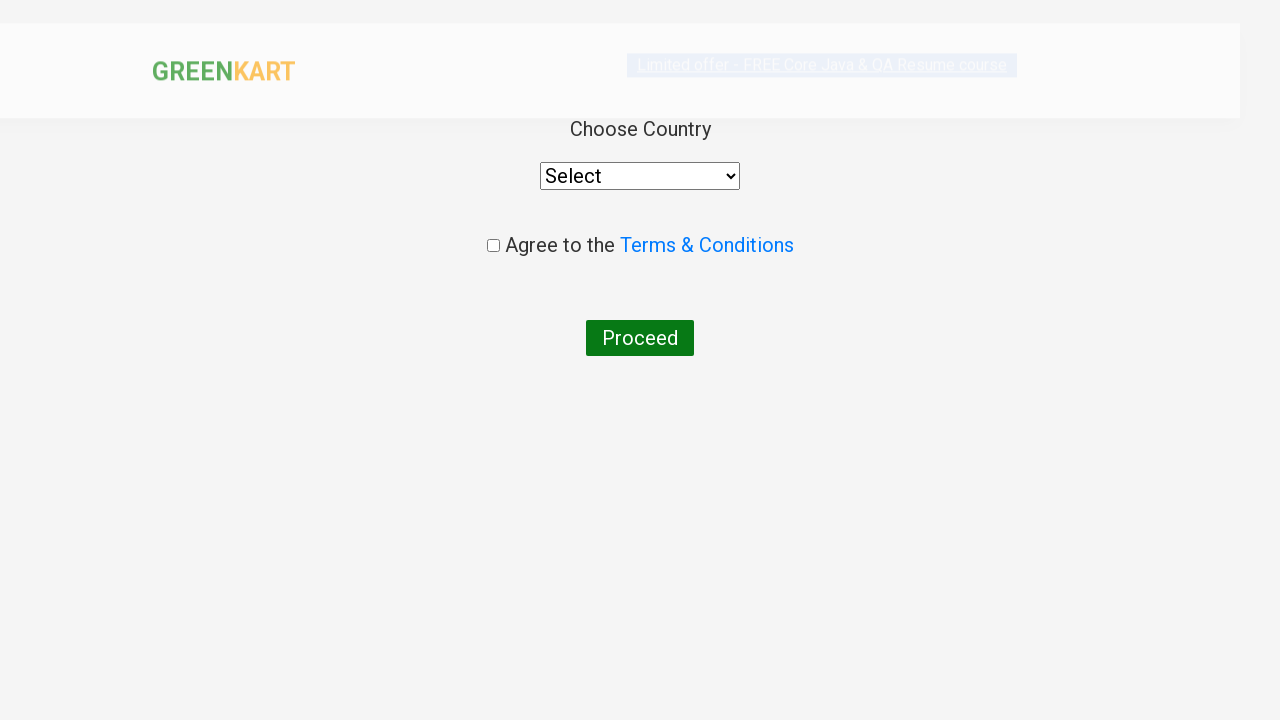

Selected 'India' from country dropdown on select
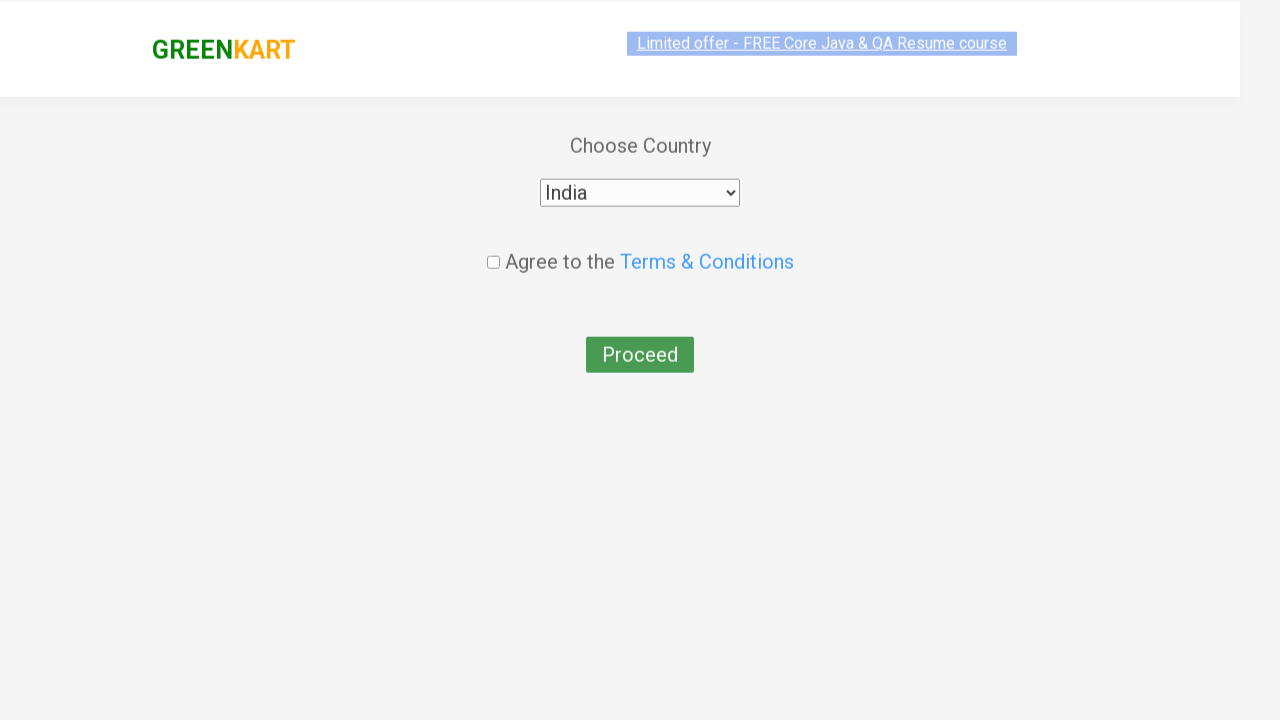

Checked terms and conditions checkbox at (493, 246) on [type="checkbox"]
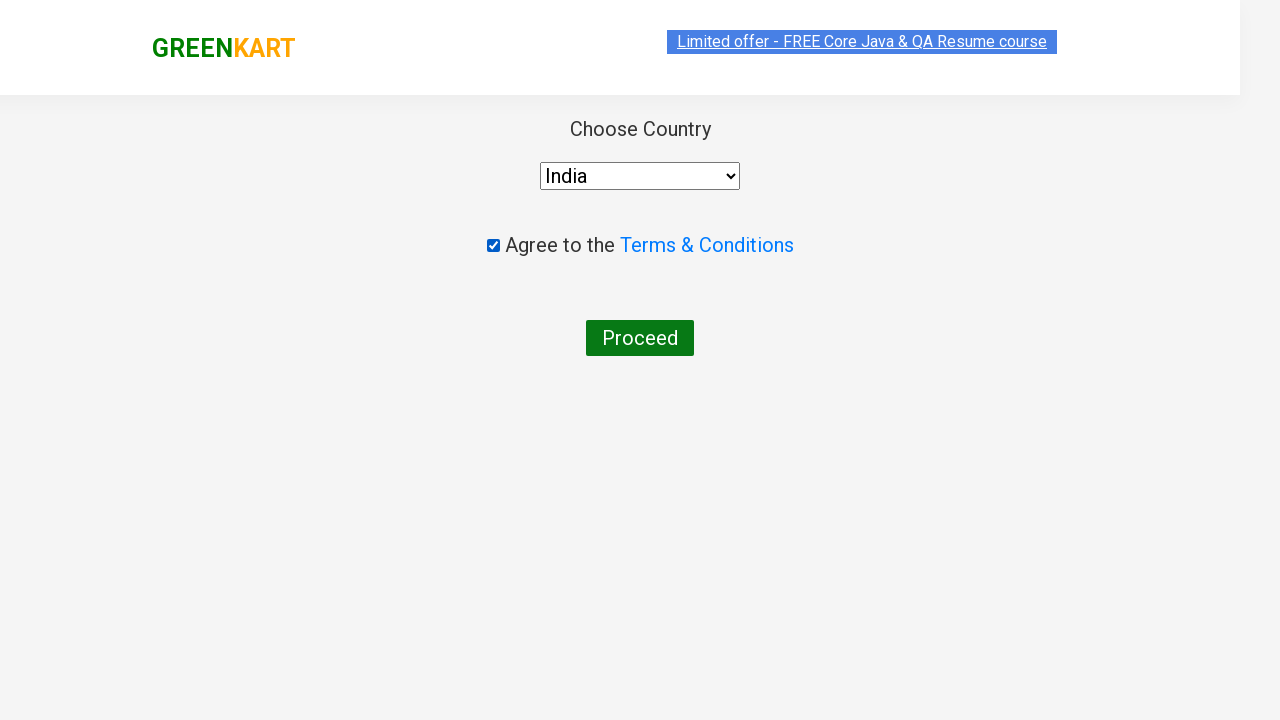

Clicked 'Proceed' button at (640, 338) on internal:text="Proceed"i
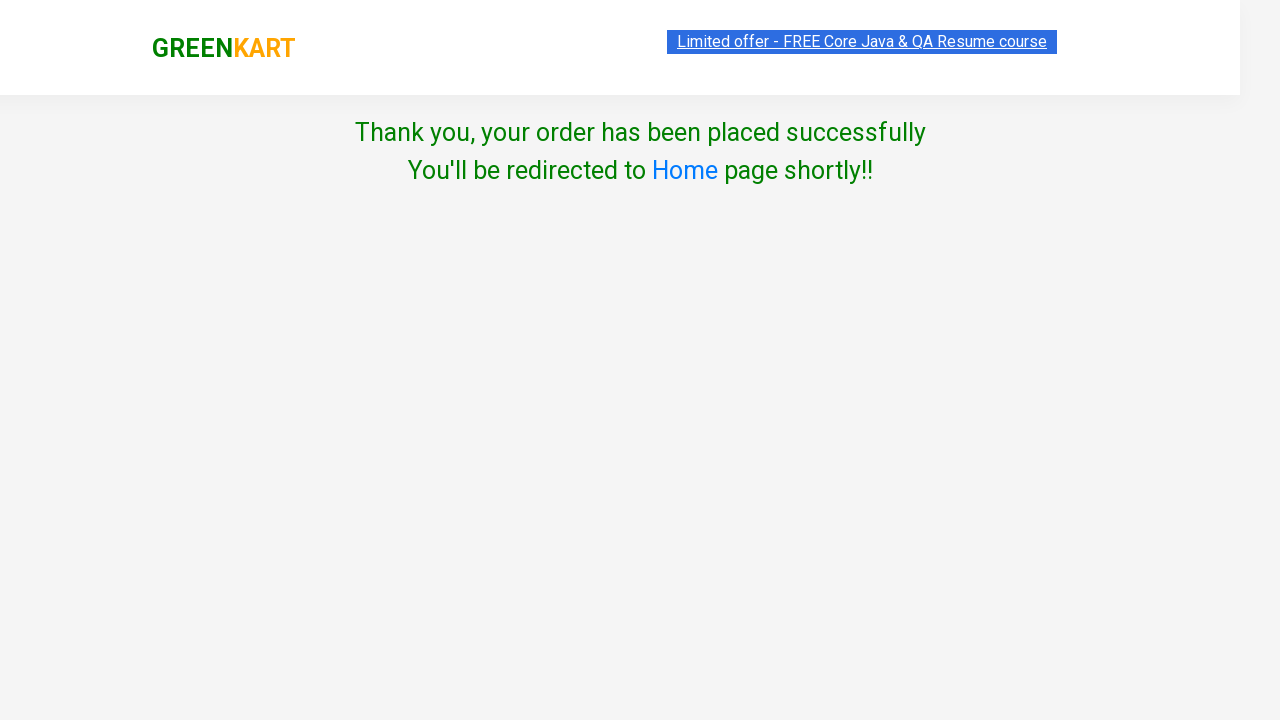

Order placed successfully - confirmation message visible
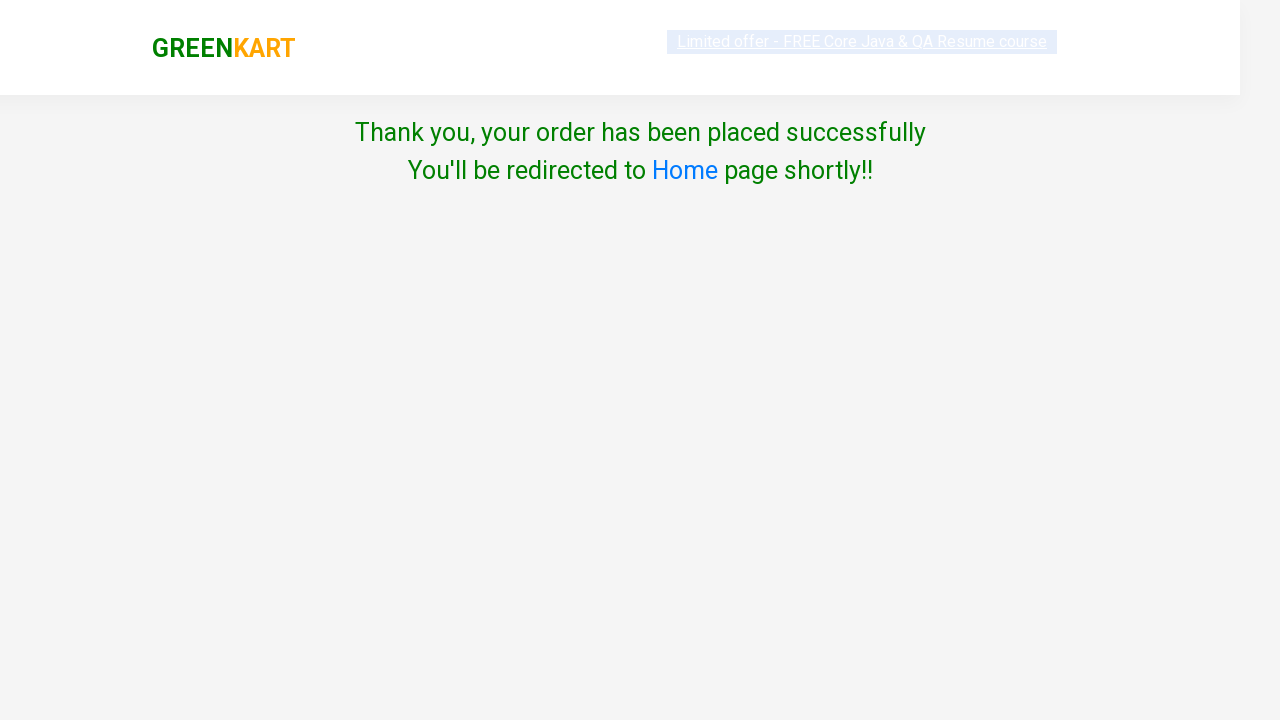

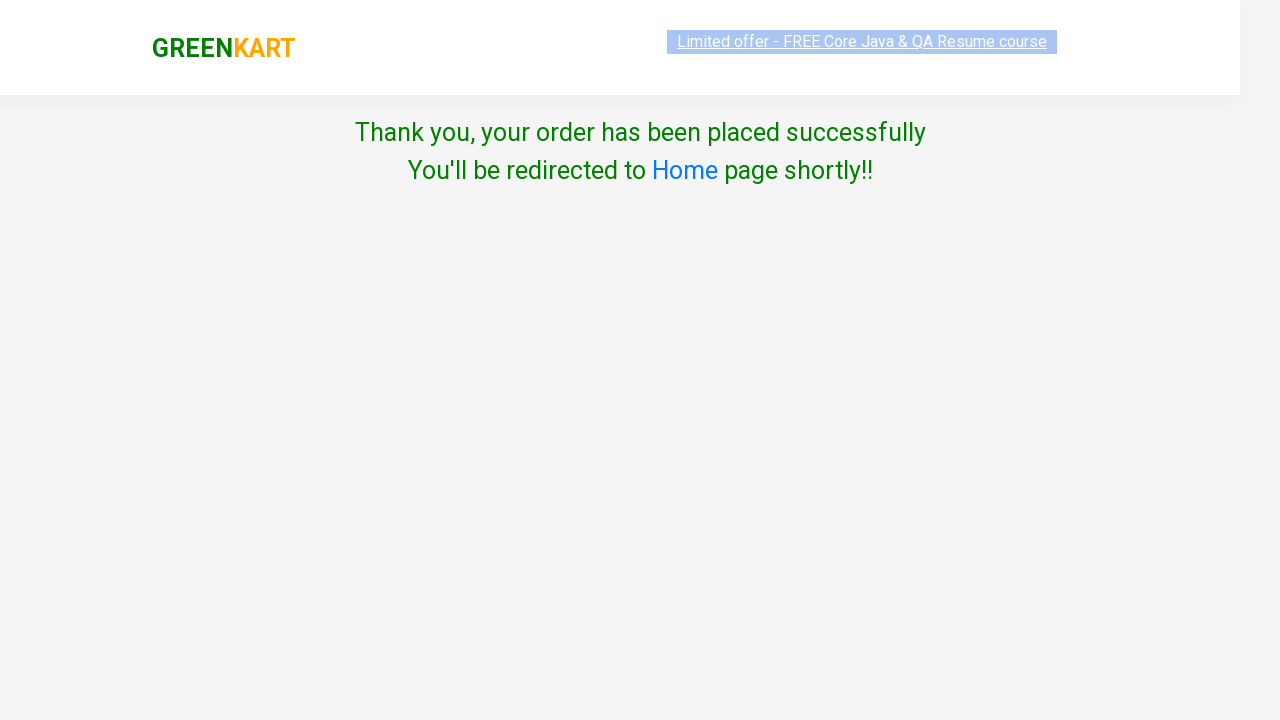